Navigates to a Funda.nl property listing page, waits for the page to fully load, and scrolls down to view property details like address, price, and features.

Starting URL: https://www.funda.nl/detail/koop/amsterdam/appartement-aragohof-4-1/43954500/

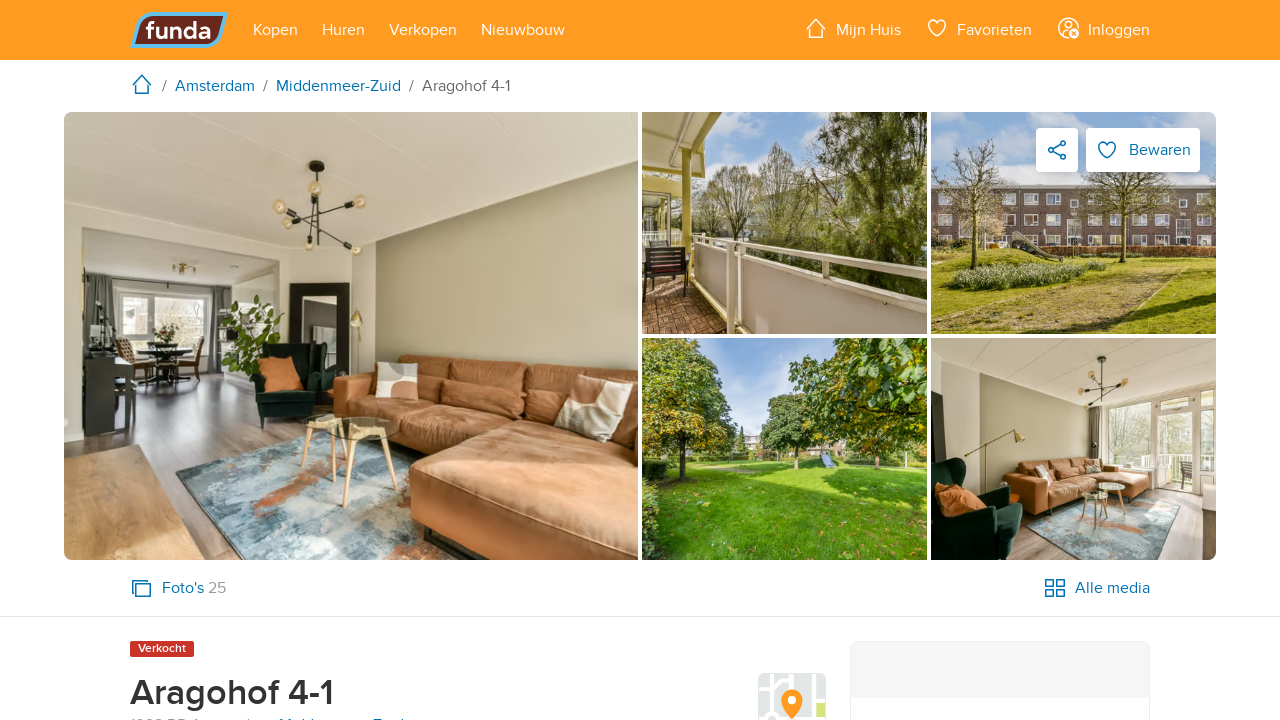

Waited for page to fully load (networkidle)
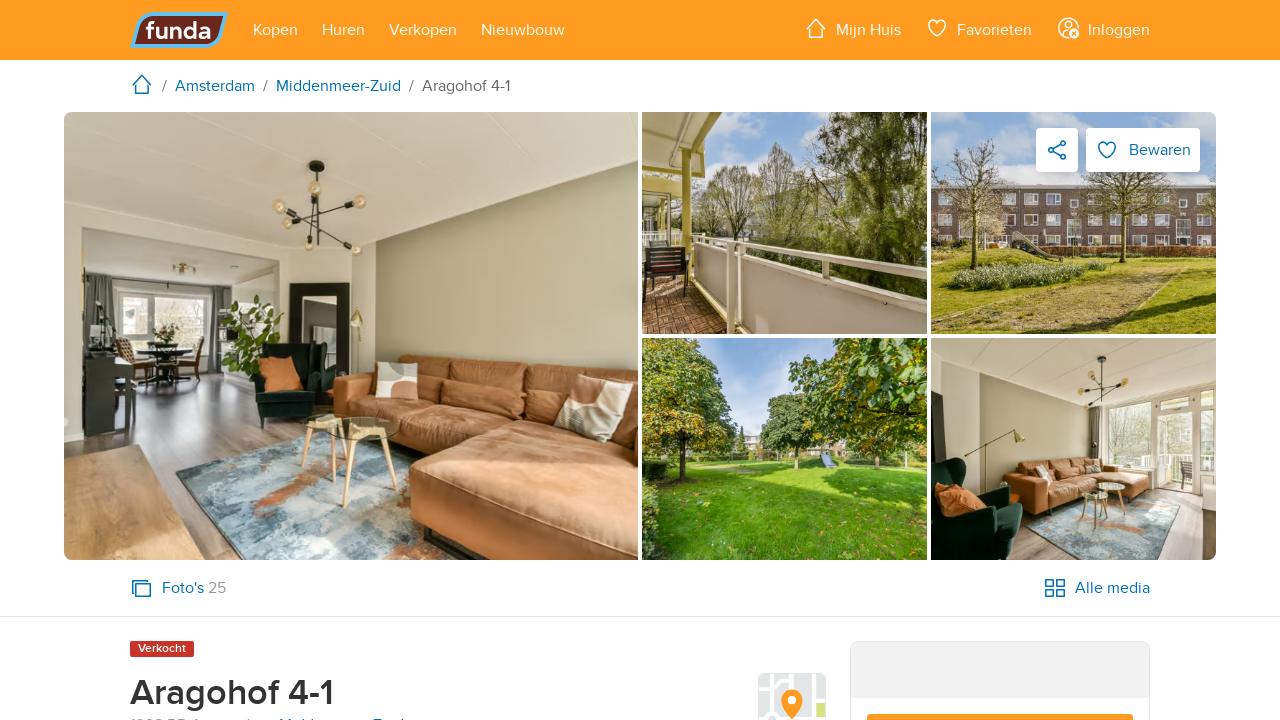

Property address/title element became visible
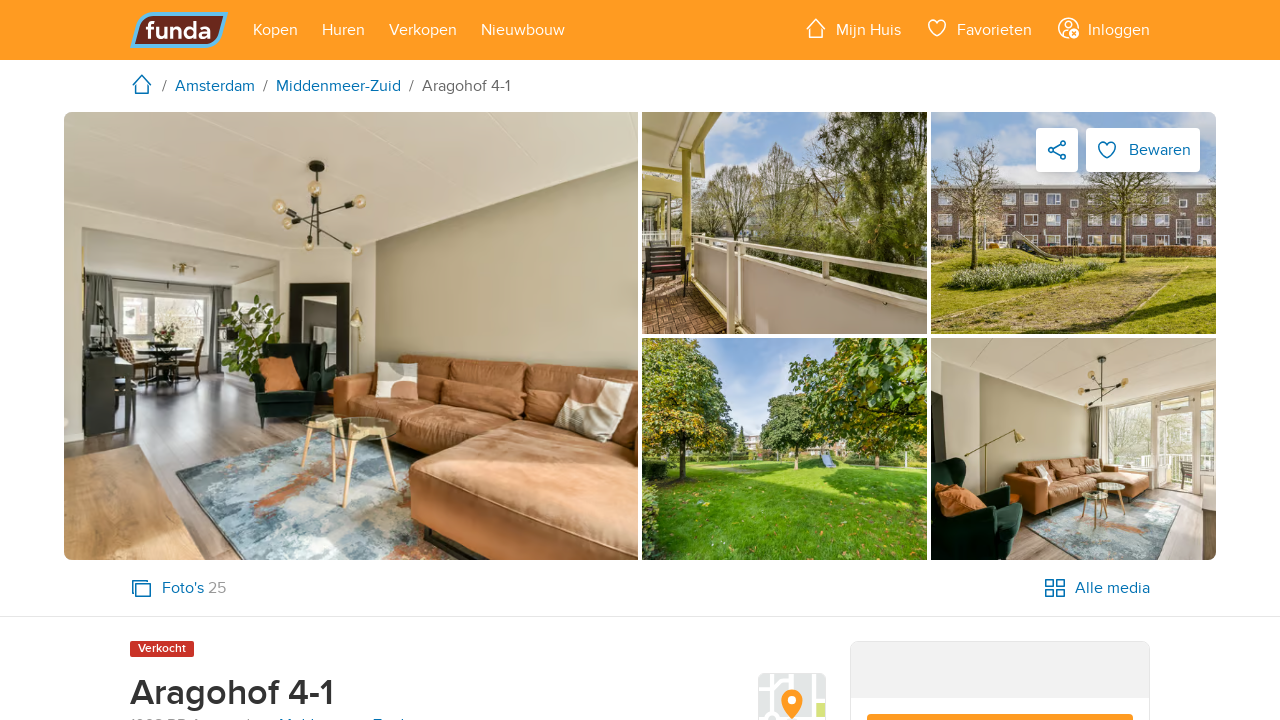

Scrolled down to view more property details
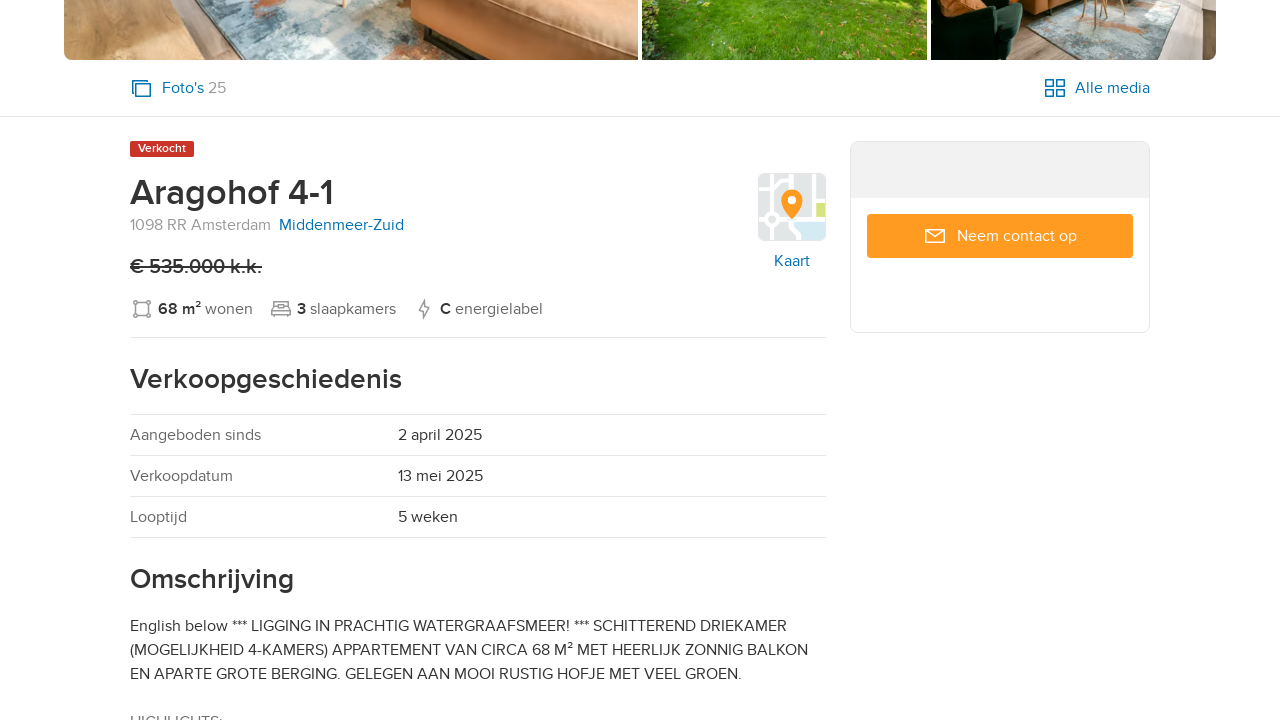

Property features section became visible
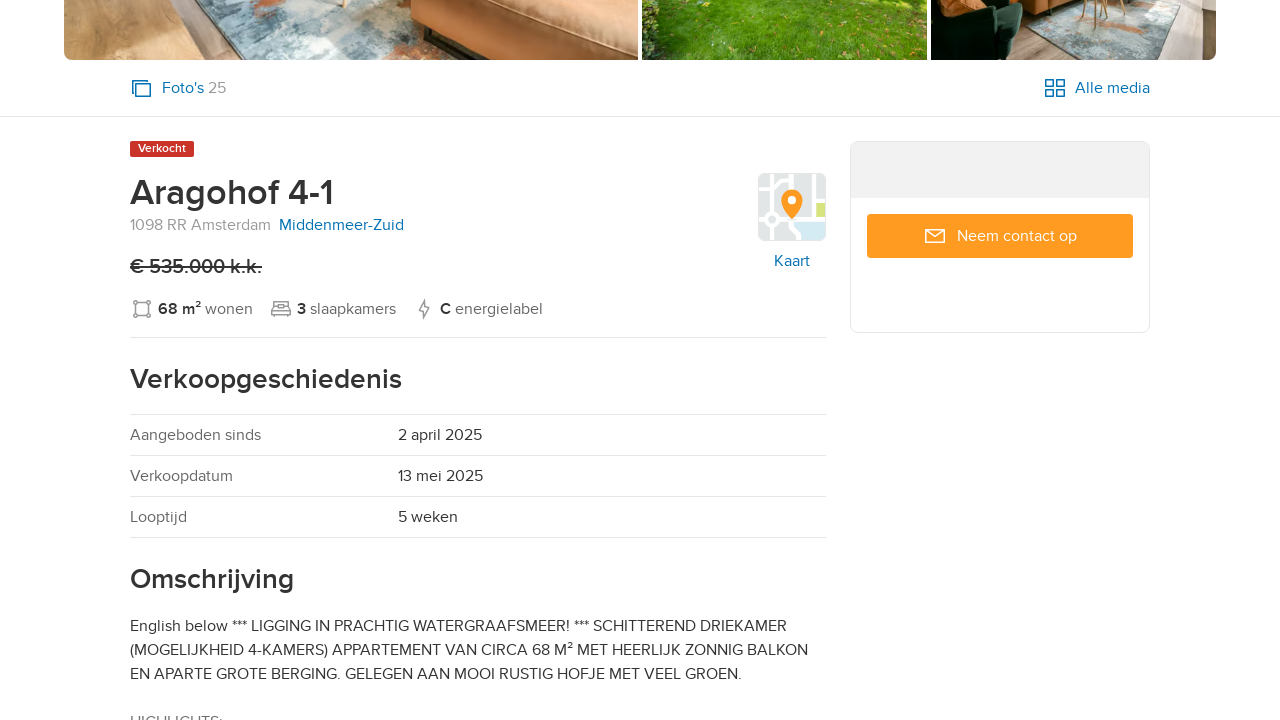

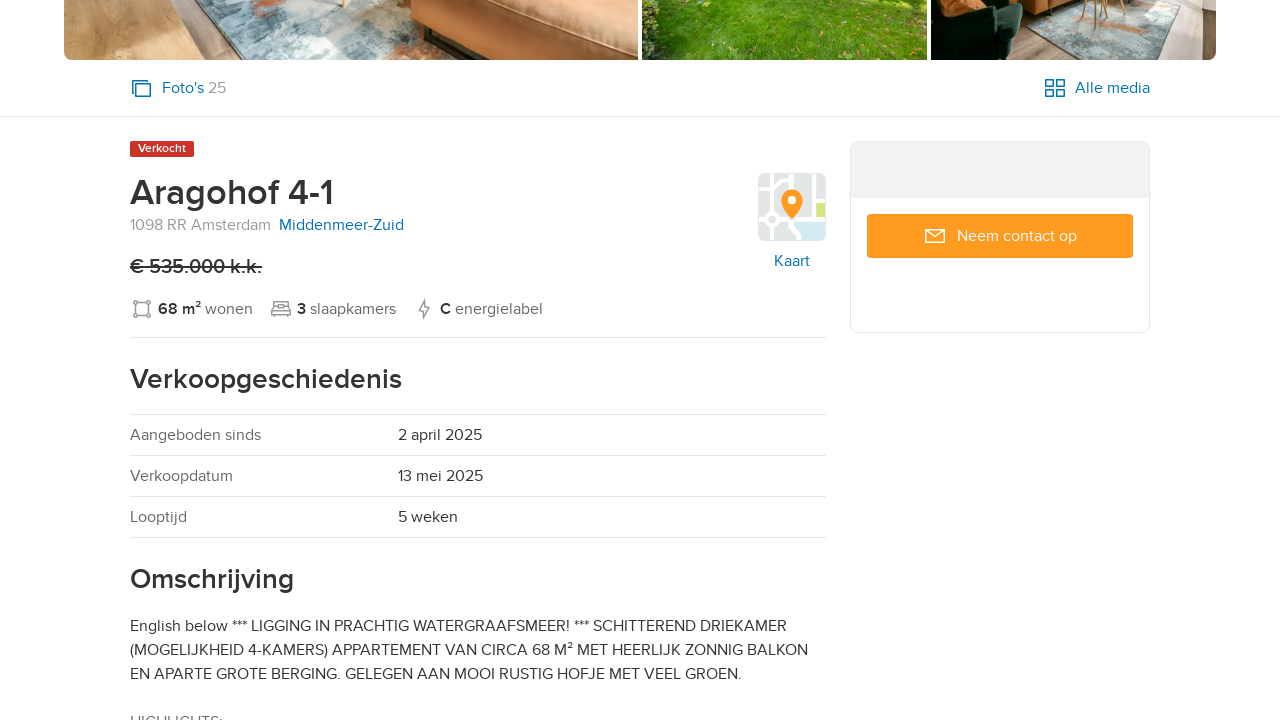